Tests registration form validation when confirm email does not match original email

Starting URL: https://alada.vn/tai-khoan/dang-ky.html

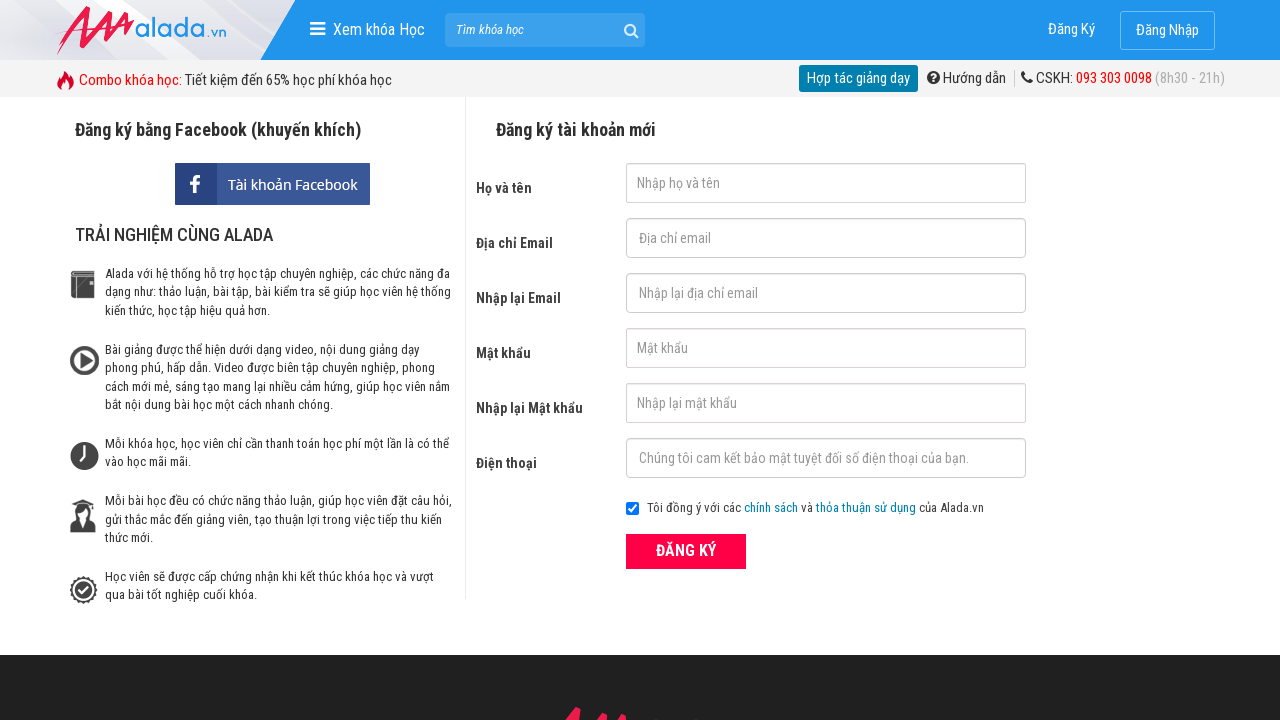

Filled first name field with 'donal' on #txtFirstname
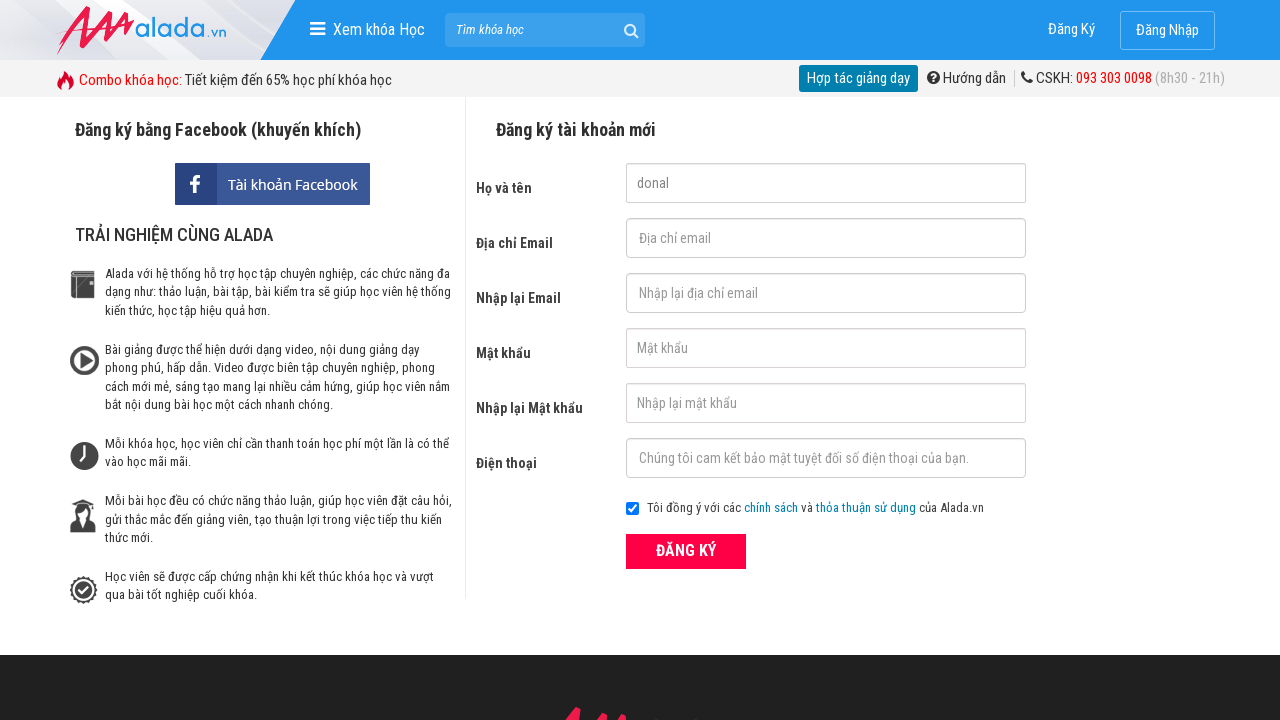

Filled email field with 'joy@99.com' on #txtEmail
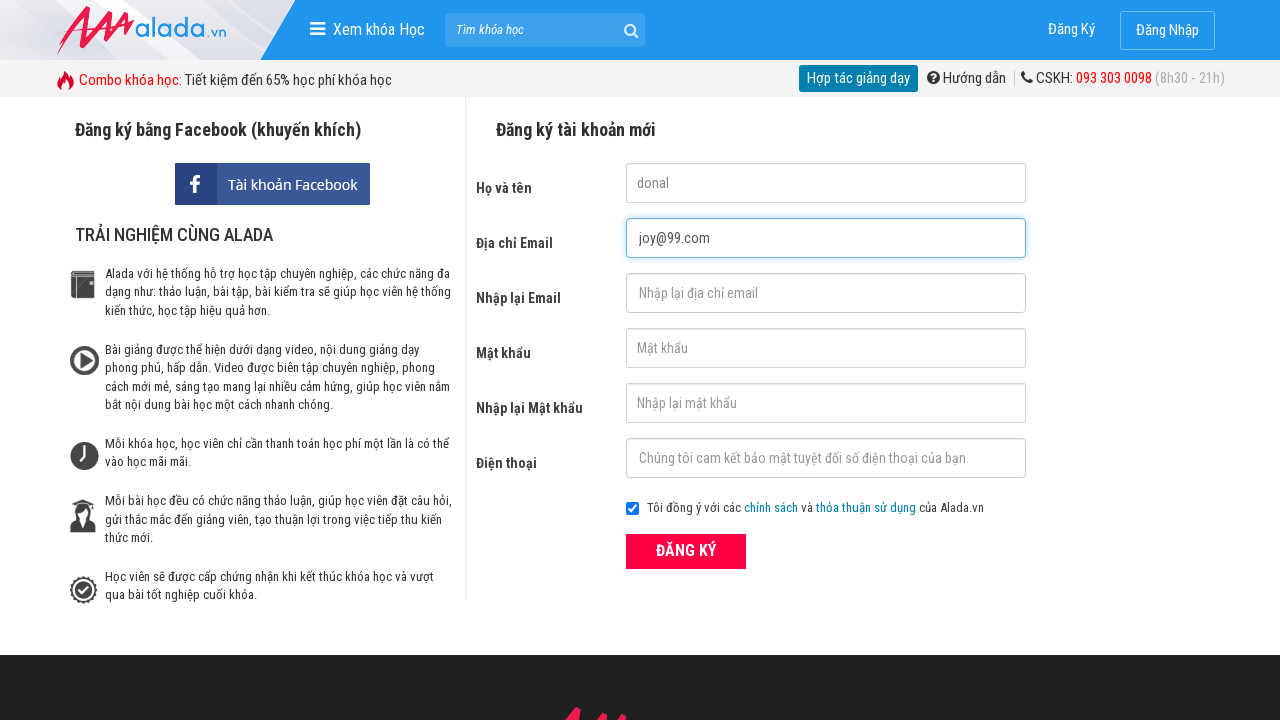

Filled confirm email field with mismatched email 'joy@99.comm' on #txtCEmail
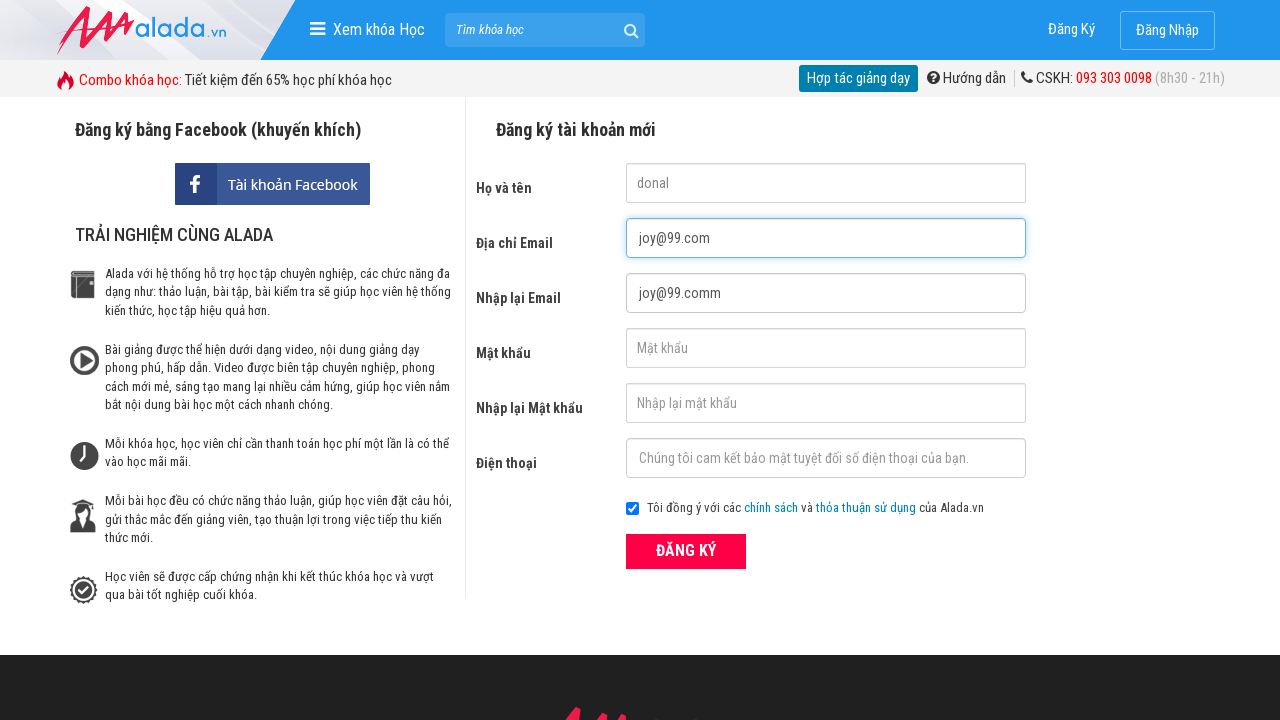

Filled password field with '123456' on #txtPassword
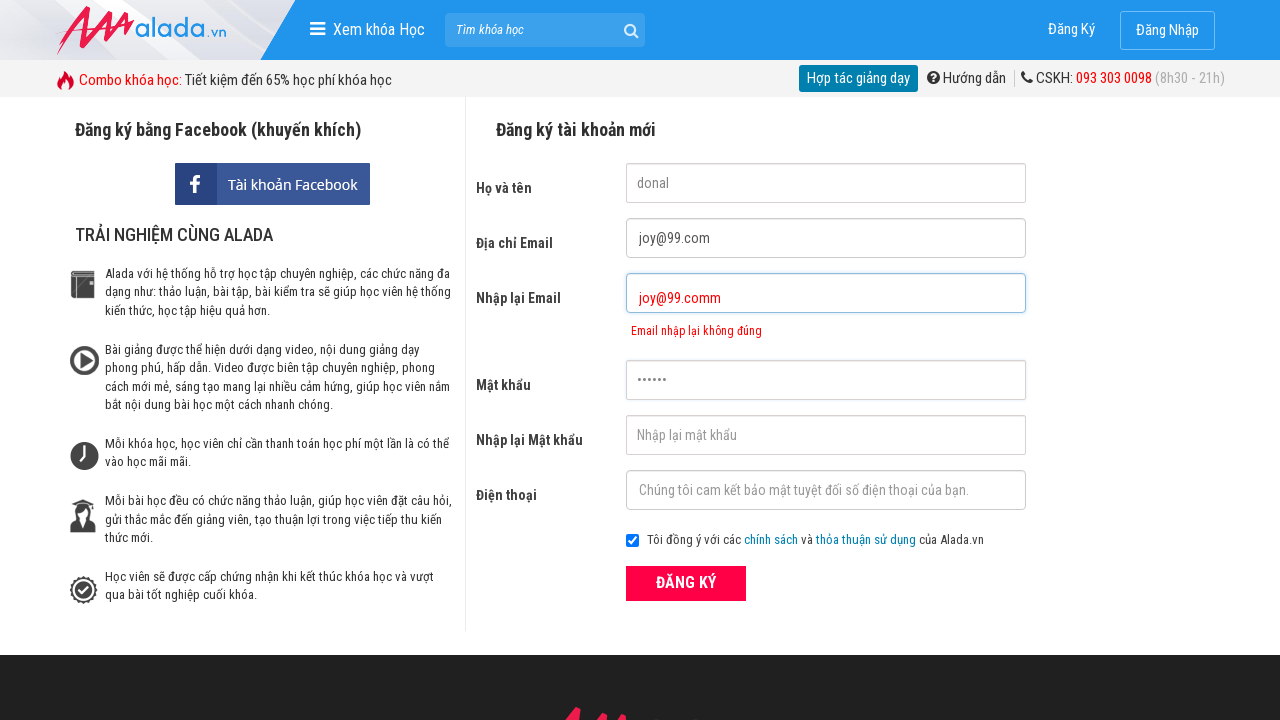

Filled confirm password field with '123456' on #txtCPassword
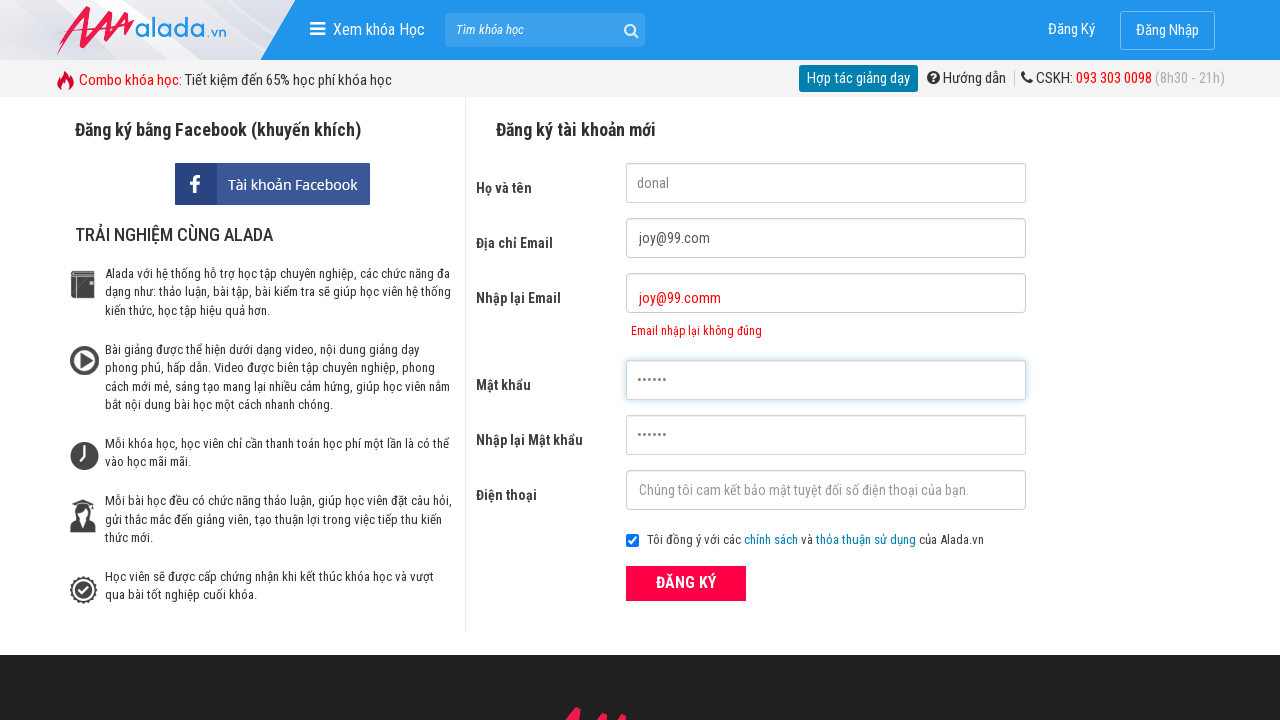

Filled phone field with '0911111111' on #txtPhone
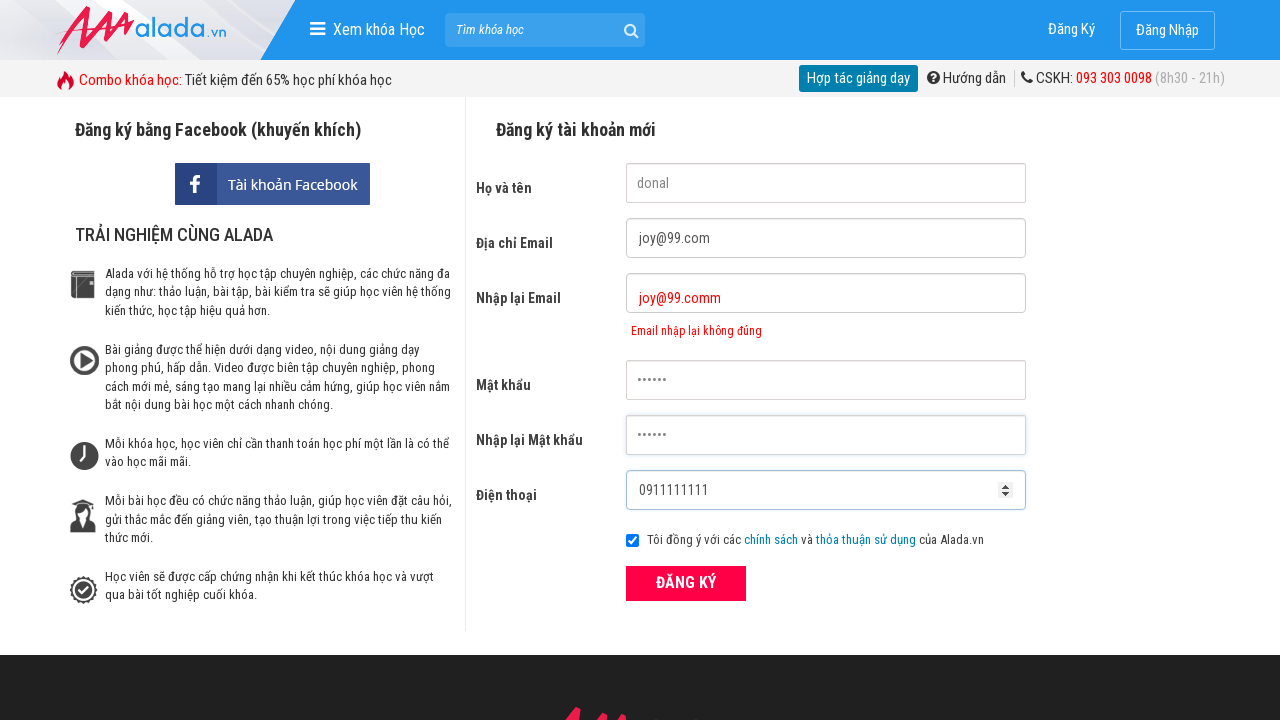

Clicked submit button to submit registration form at (686, 583) on button[type='submit']
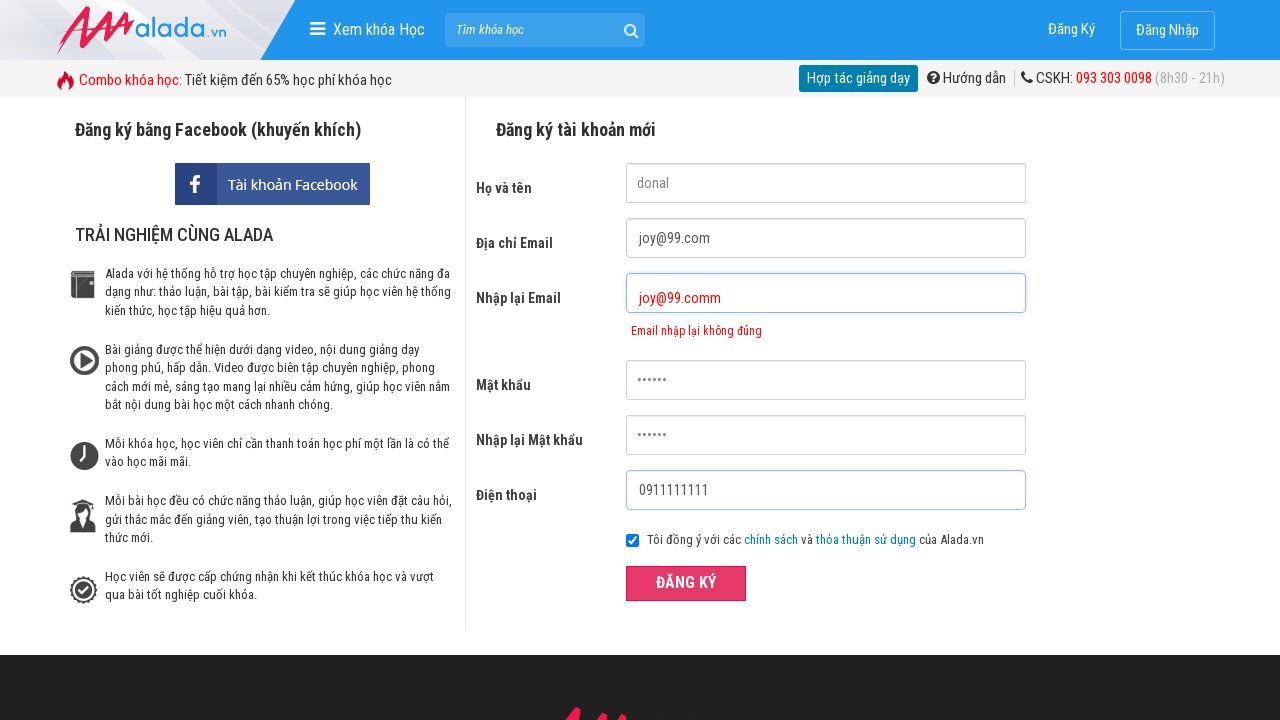

Confirm email error message appeared on page
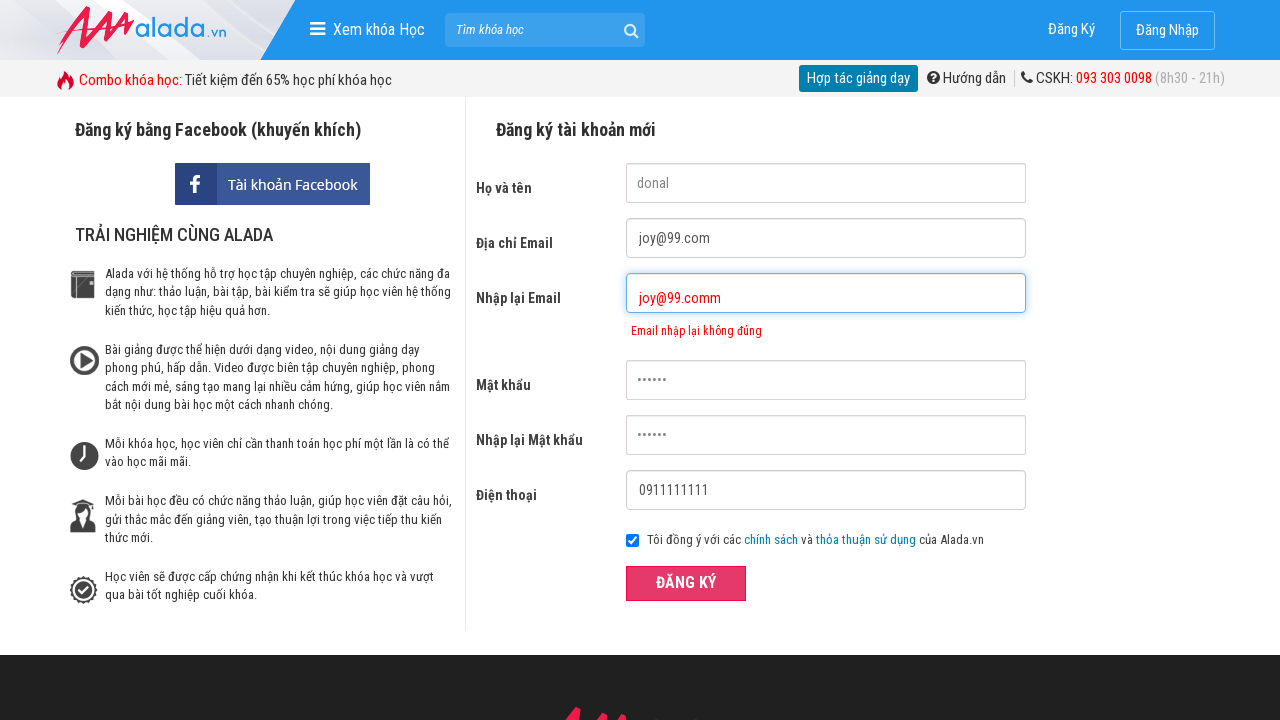

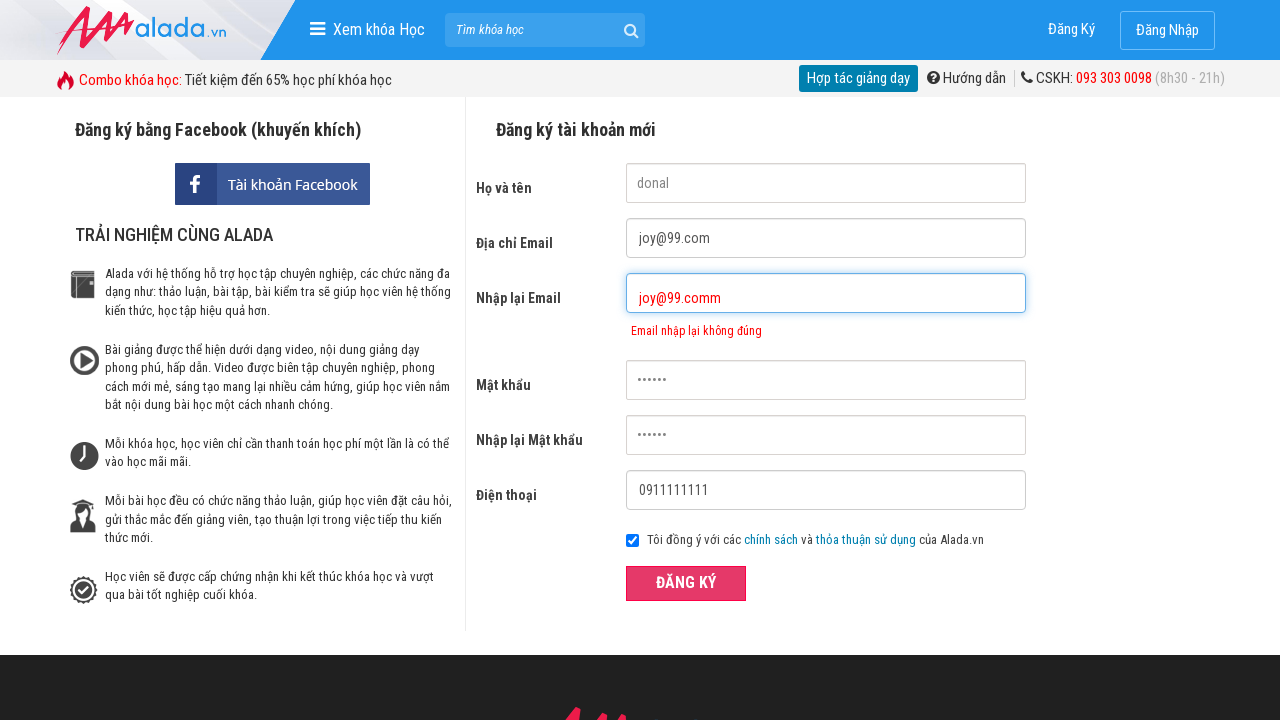